Tests input field by entering a value, clearing it, and entering a new value

Starting URL: http://the-internet.herokuapp.com/inputs

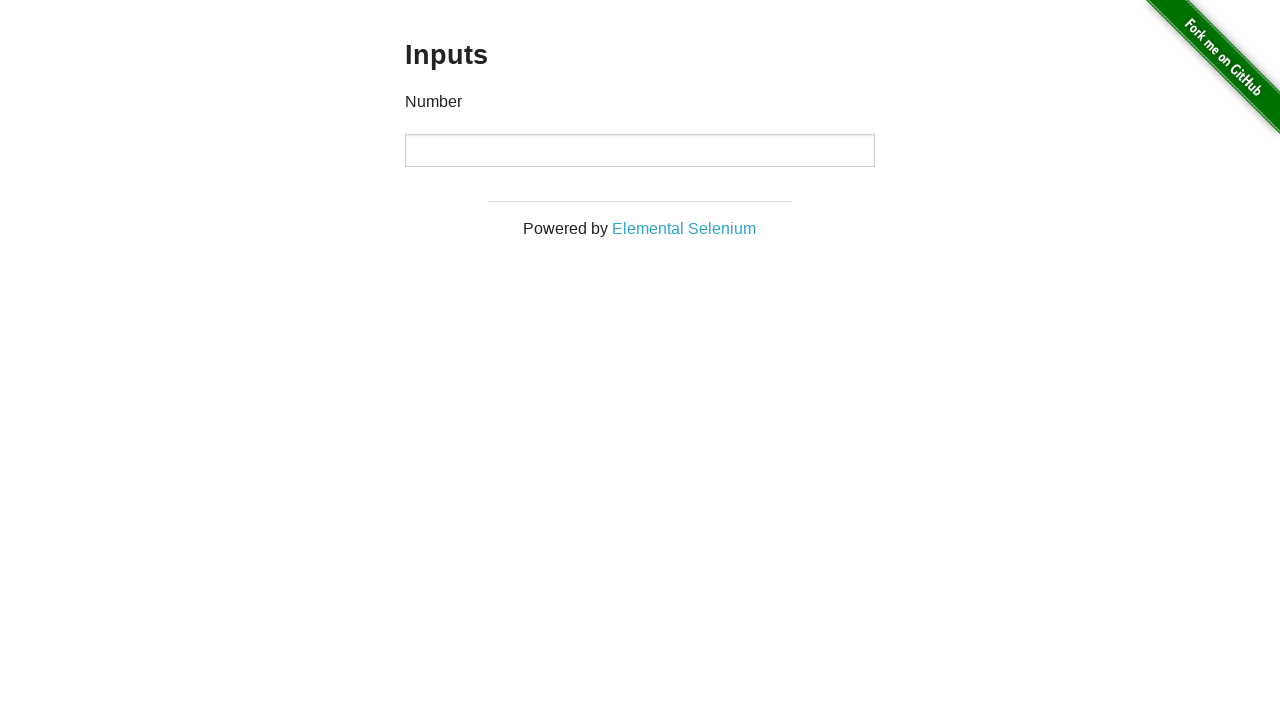

Filled number input field with '1000' on input[type="number"]
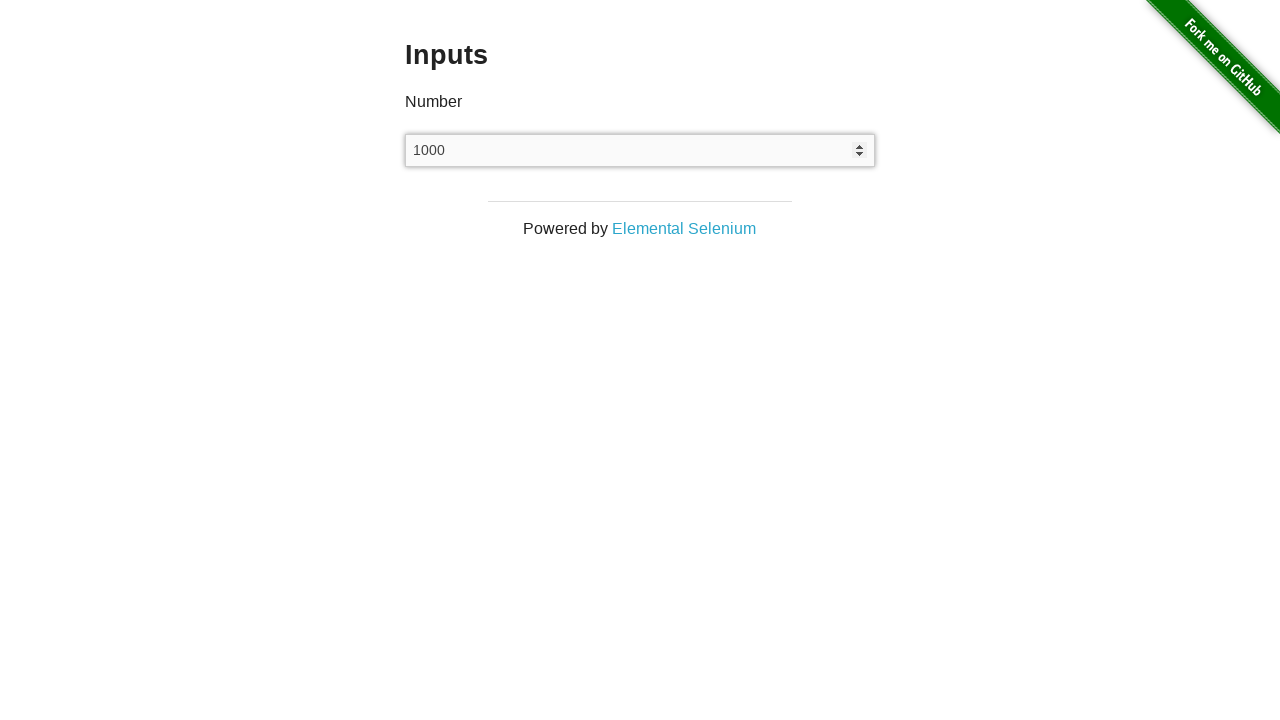

Cleared the number input field on input[type="number"]
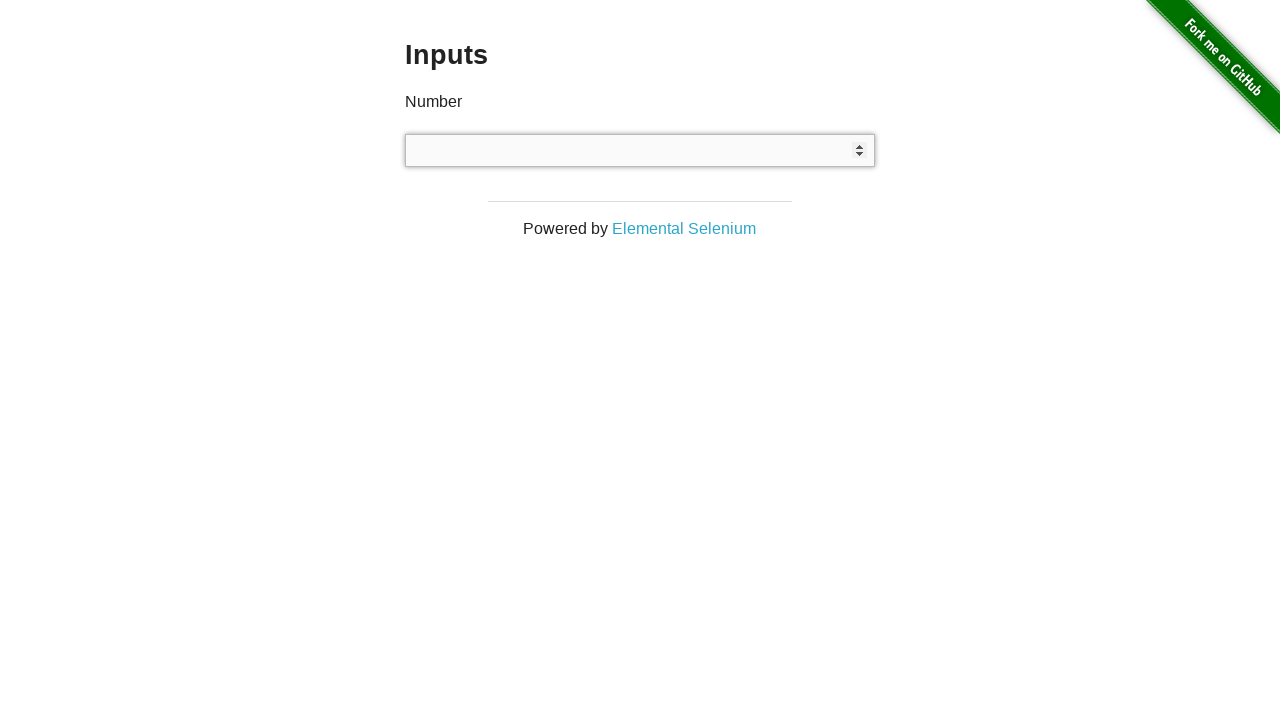

Filled number input field with '999' on input[type="number"]
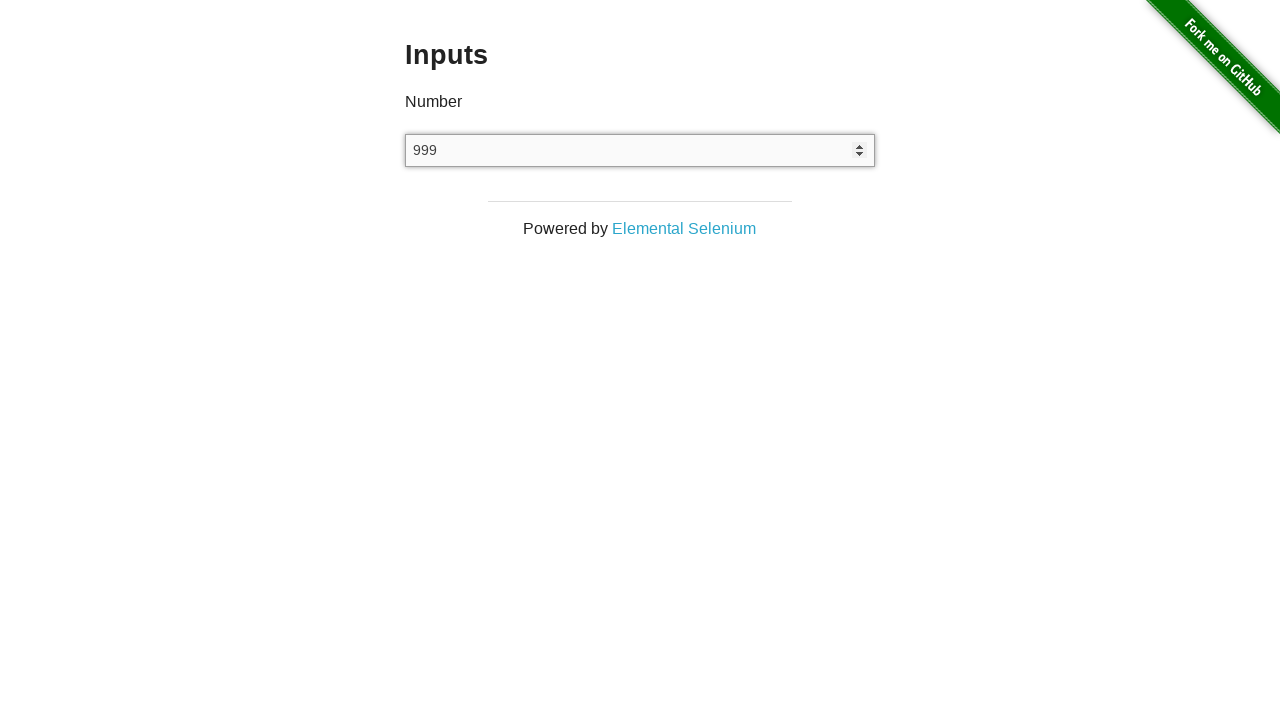

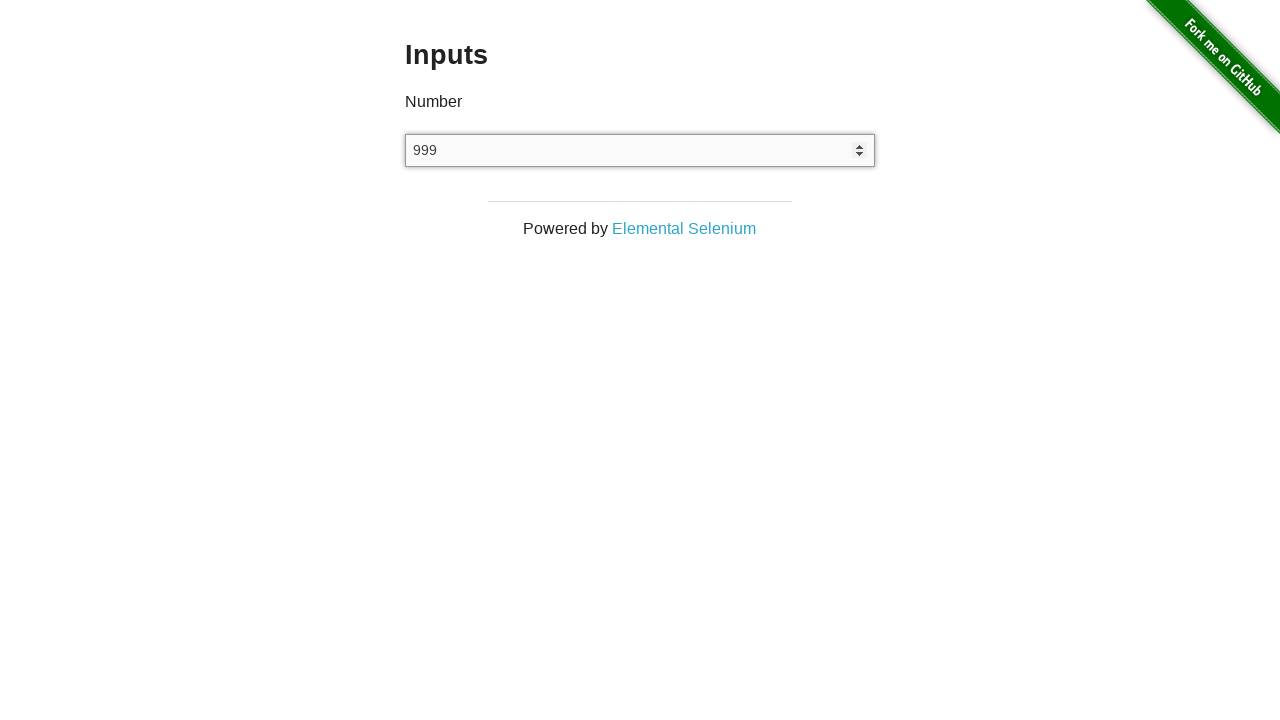